Tests double-click functionality on W3Schools tryit editor by switching to an iframe, clearing and filling an input field, then performing a double-click action on another input field to trigger text copy functionality

Starting URL: https://www.w3schools.com/tags/tryit.asp?filename=tryhtml5_ev_ondblclick3

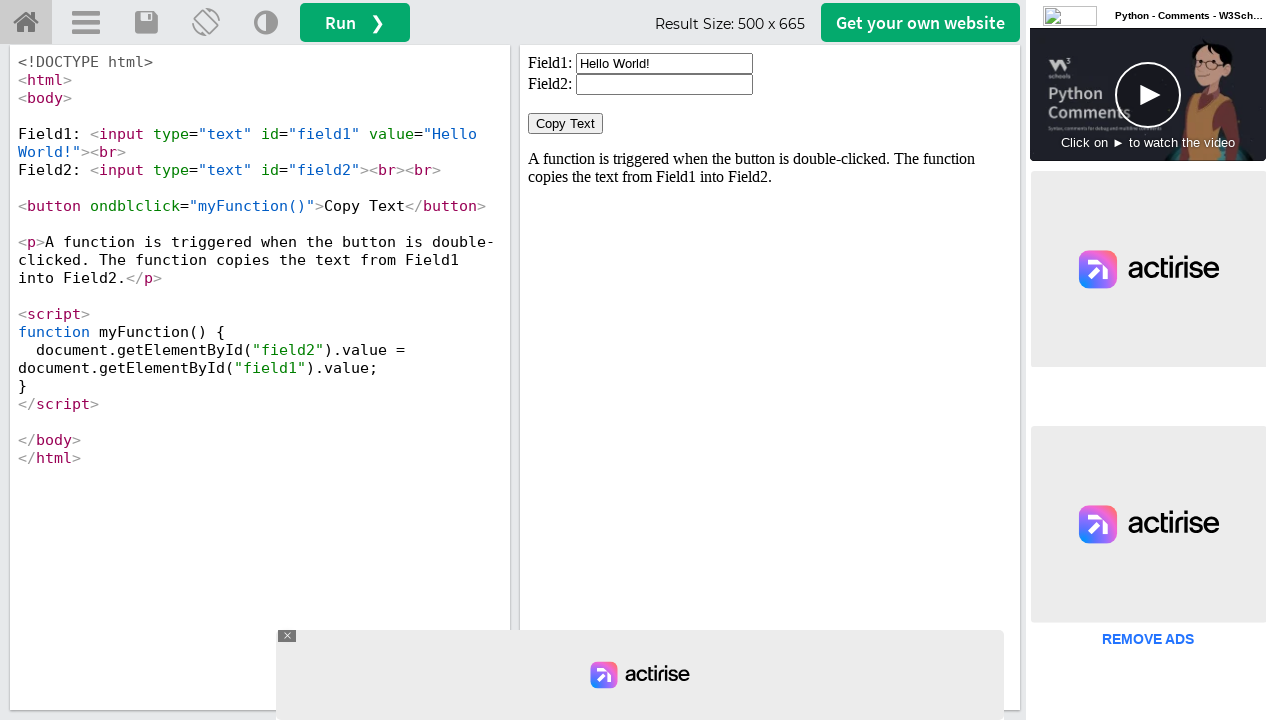

Located iframe with id 'iframeResult'
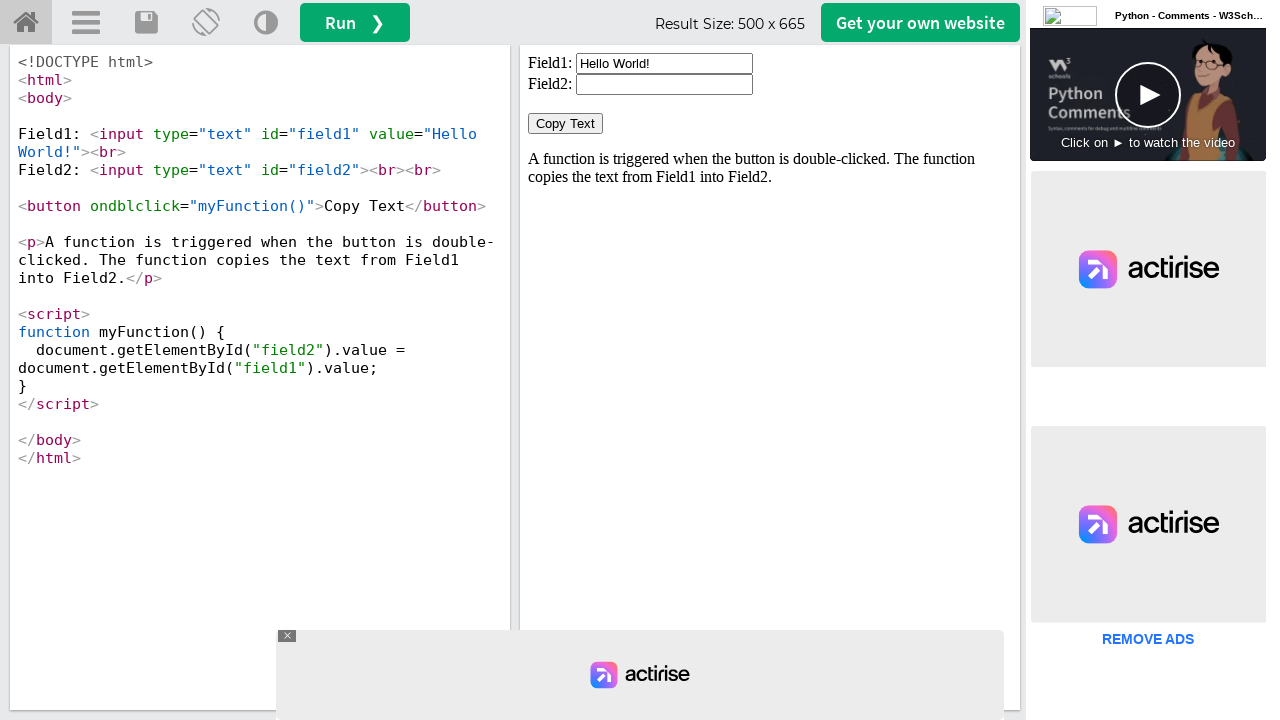

Cleared first input field (id='field1') on #iframeResult >> internal:control=enter-frame >> xpath=//input[@id='field1']
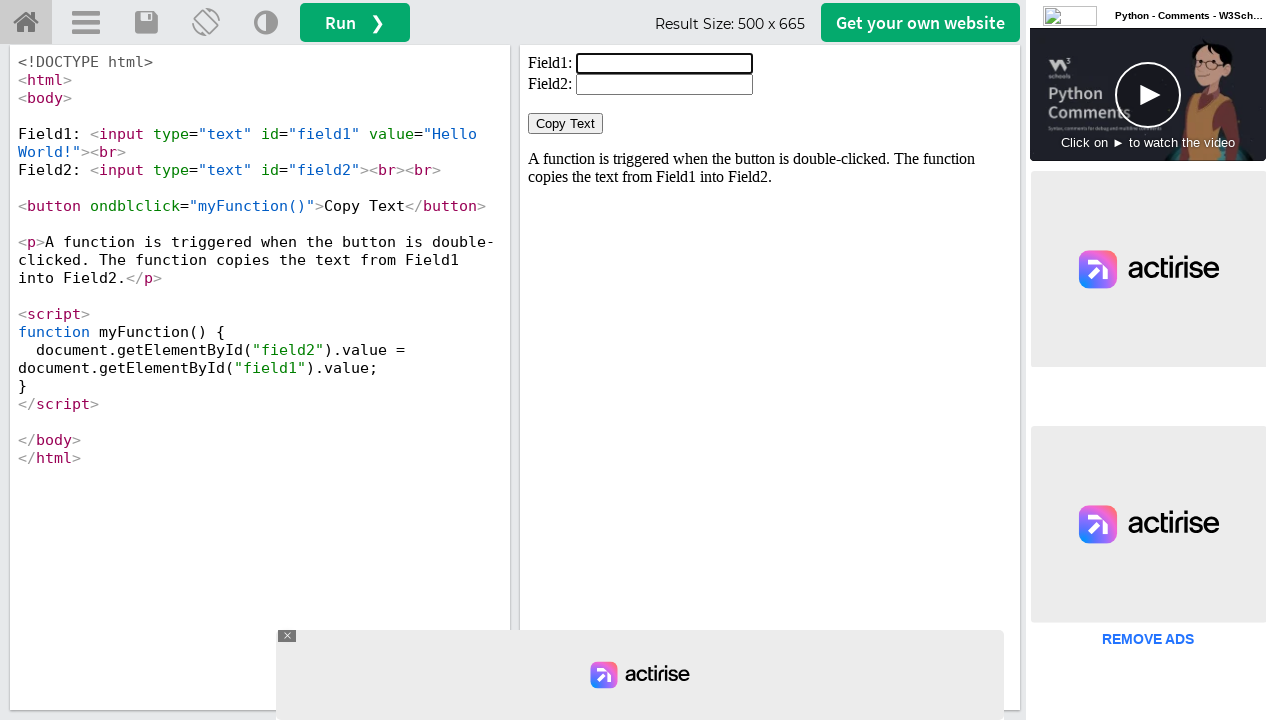

Filled first input field with 'revilla' on #iframeResult >> internal:control=enter-frame >> xpath=//input[@id='field1']
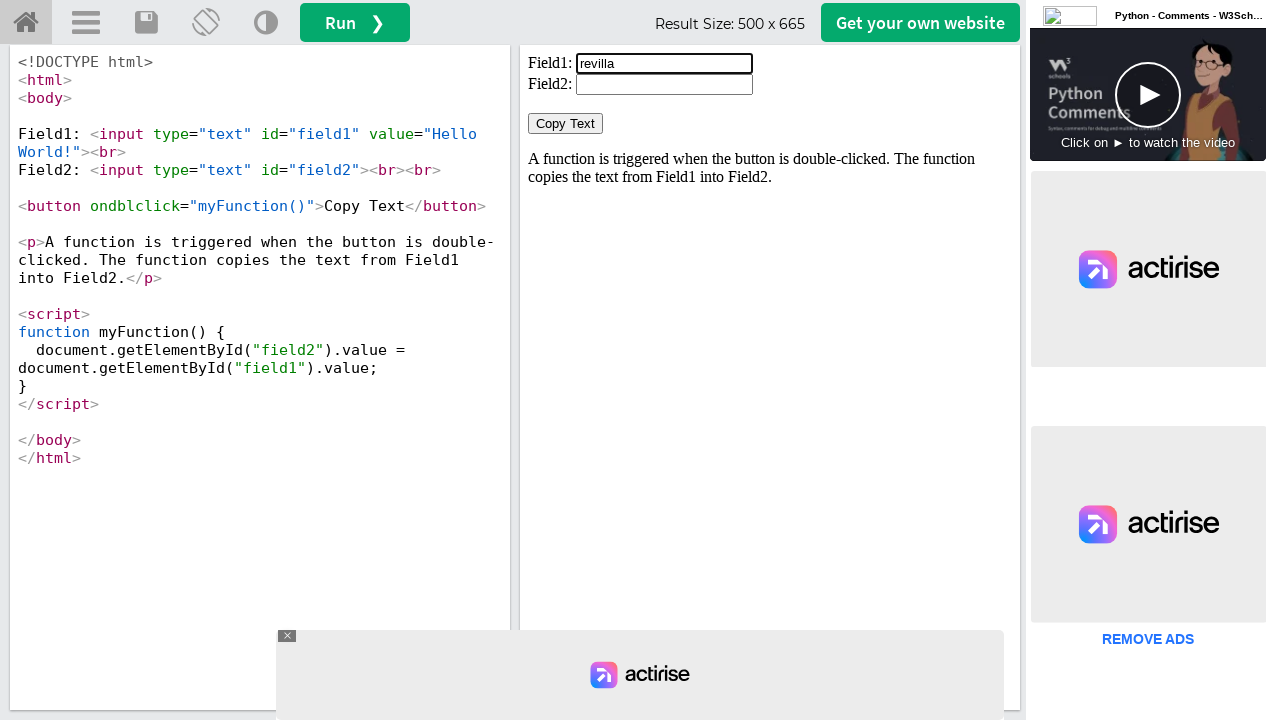

Double-clicked second input field (id='field2') to trigger ondblclick event and copy text at (664, 84) on #iframeResult >> internal:control=enter-frame >> xpath=//input[@id='field2']
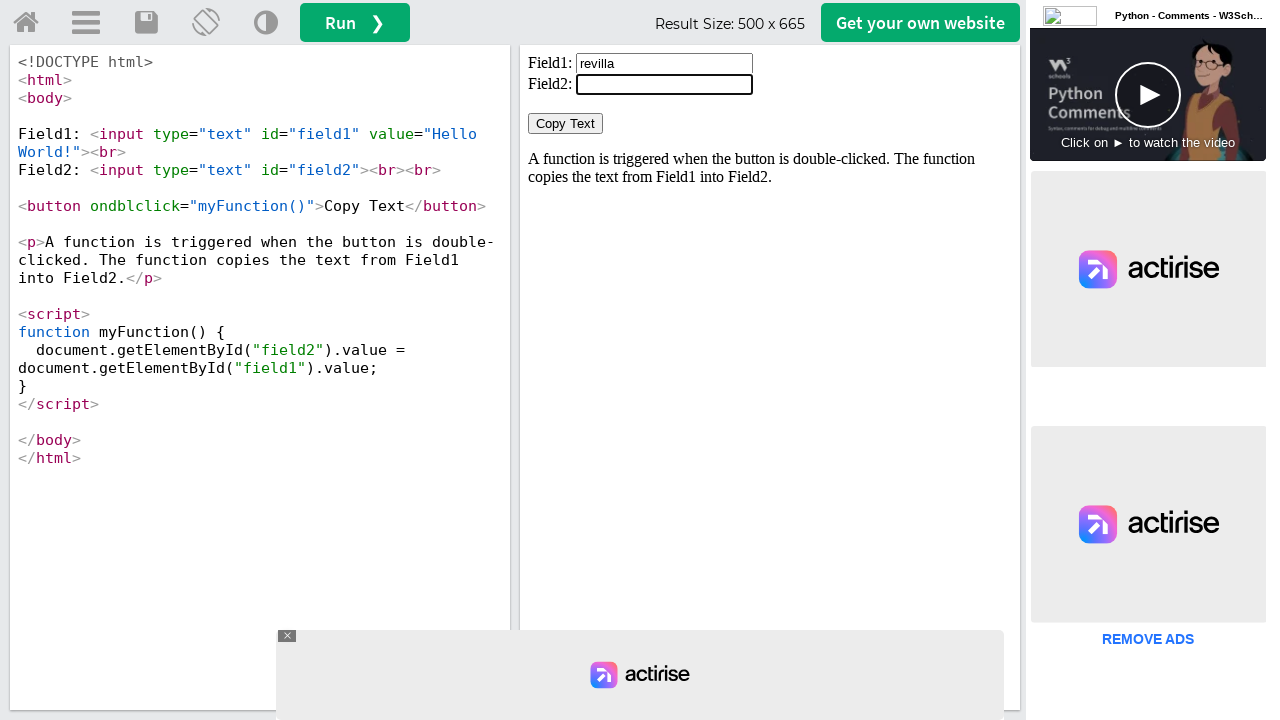

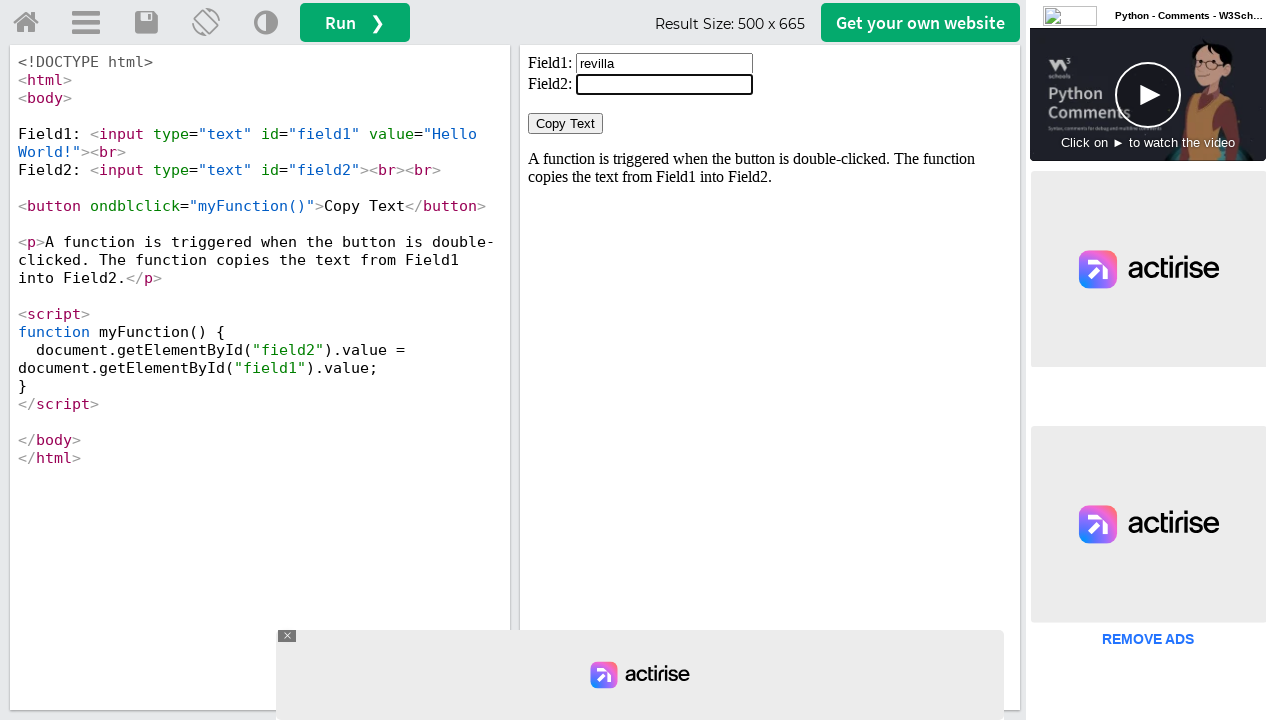